Tests opting out of A/B tests by adding an opt-out cookie after visiting the page, then refreshing to verify the opt-out takes effect.

Starting URL: http://the-internet.herokuapp.com/abtest

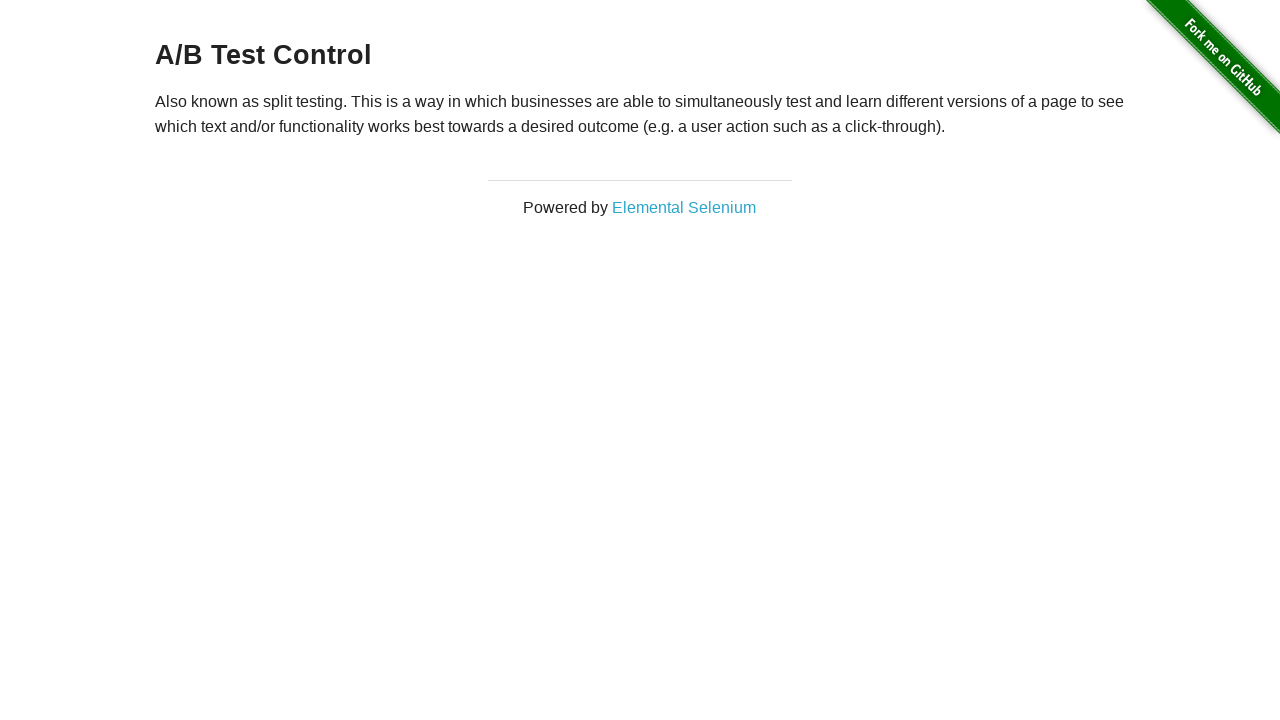

Located h3 heading element
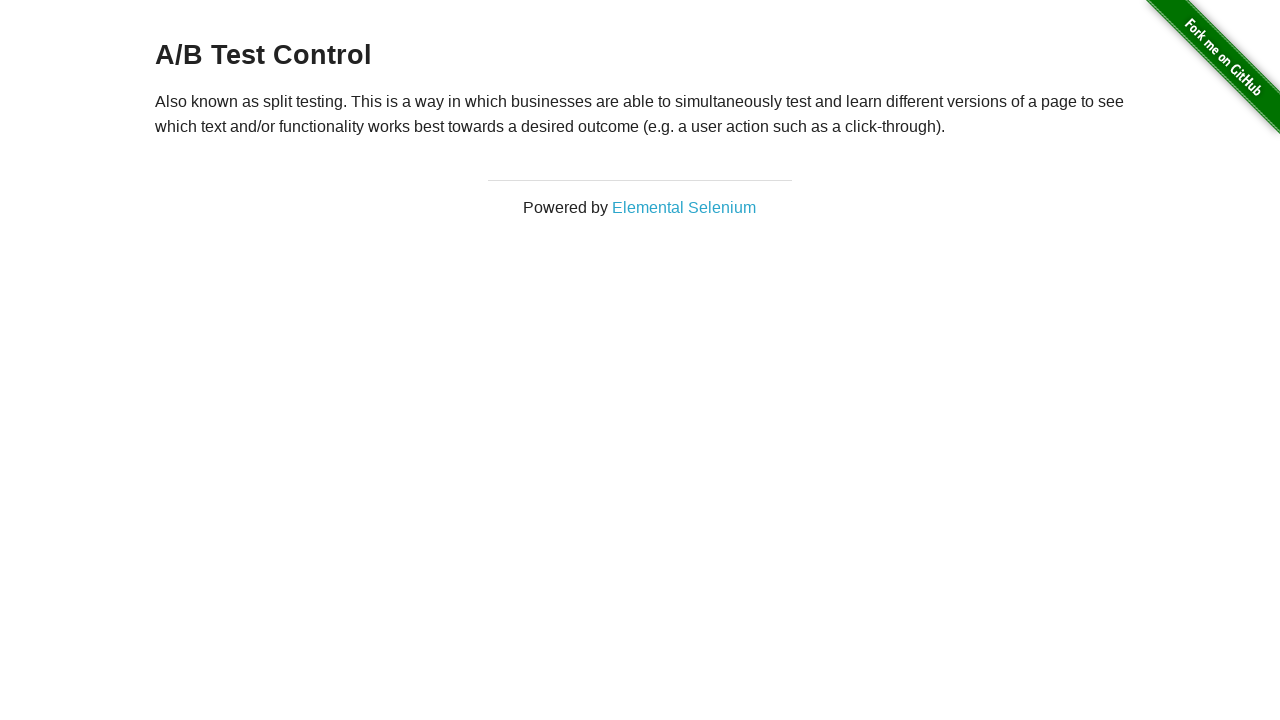

Waited for h3 heading to load
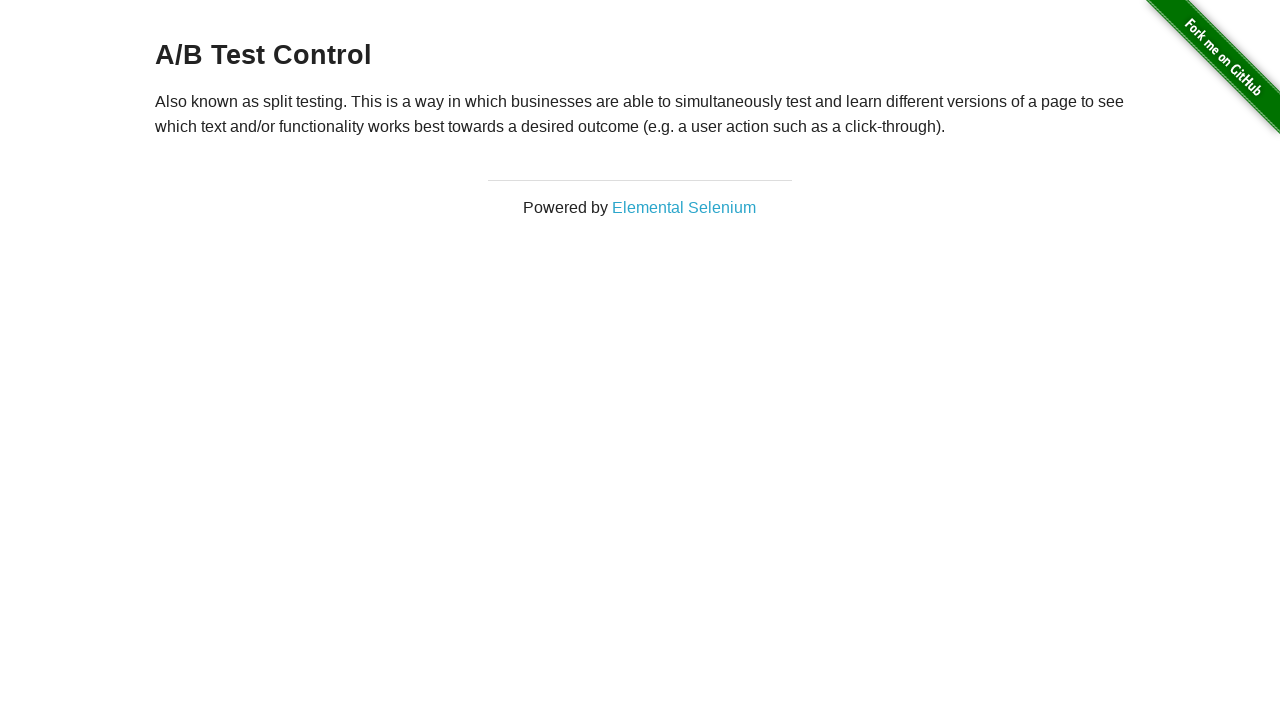

Retrieved initial heading text: A/B Test Control
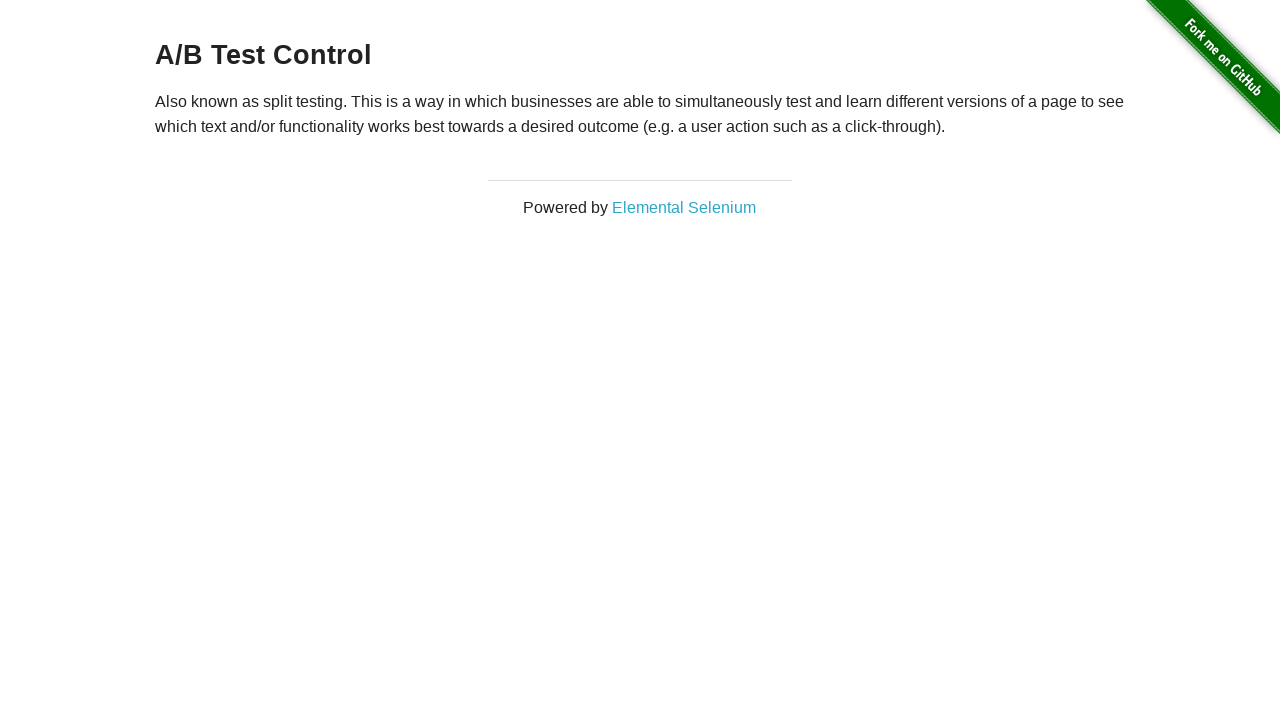

Verified page shows A/B Test heading initially
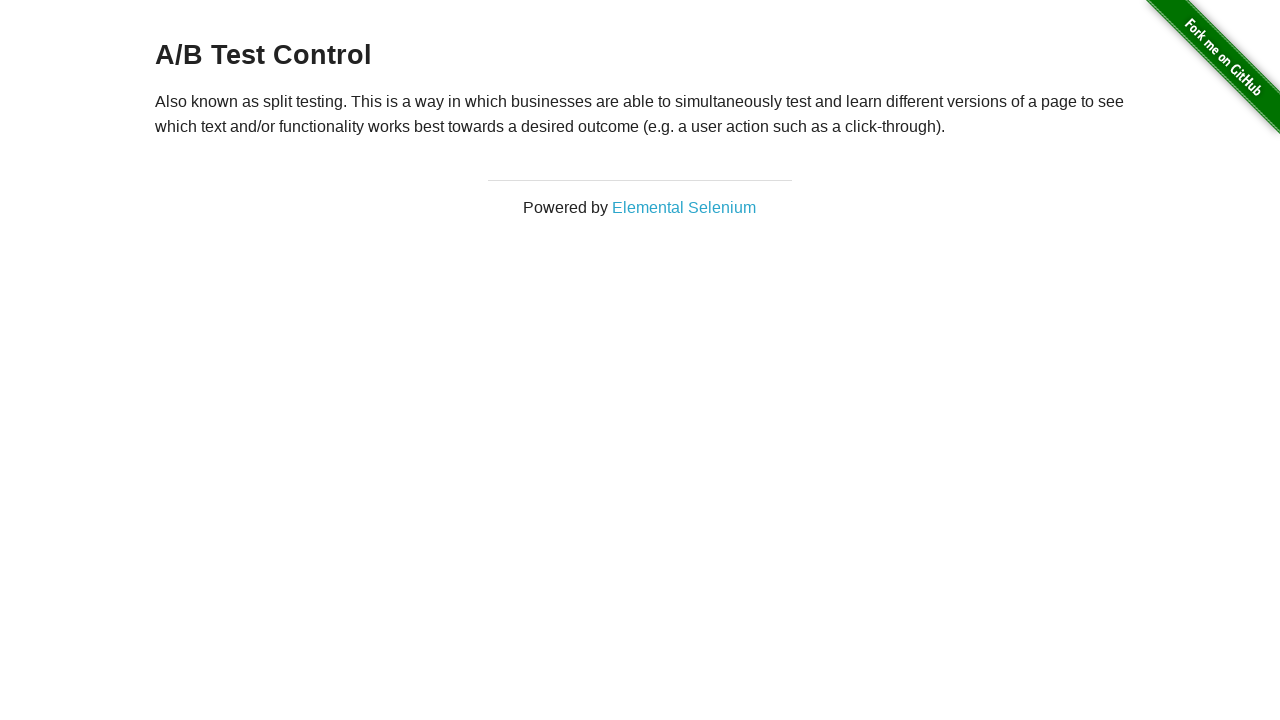

Added optimizelyOptOut cookie to context
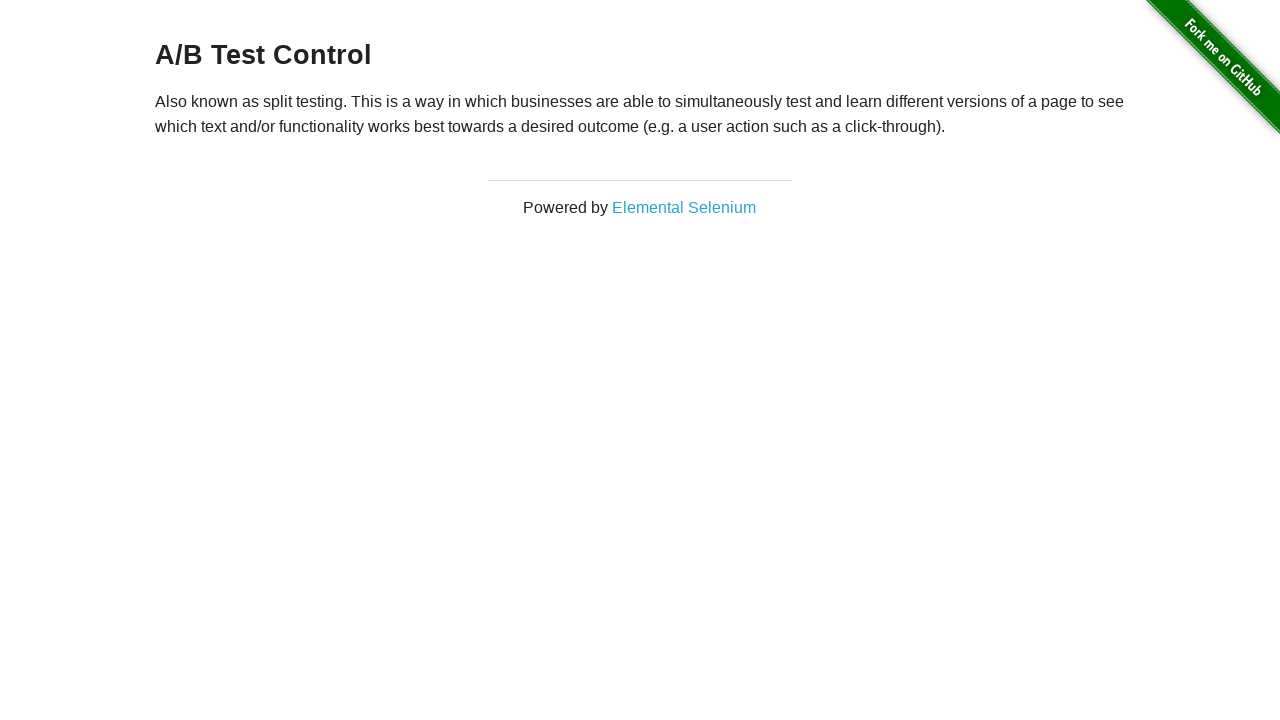

Reloaded page to apply opt-out cookie
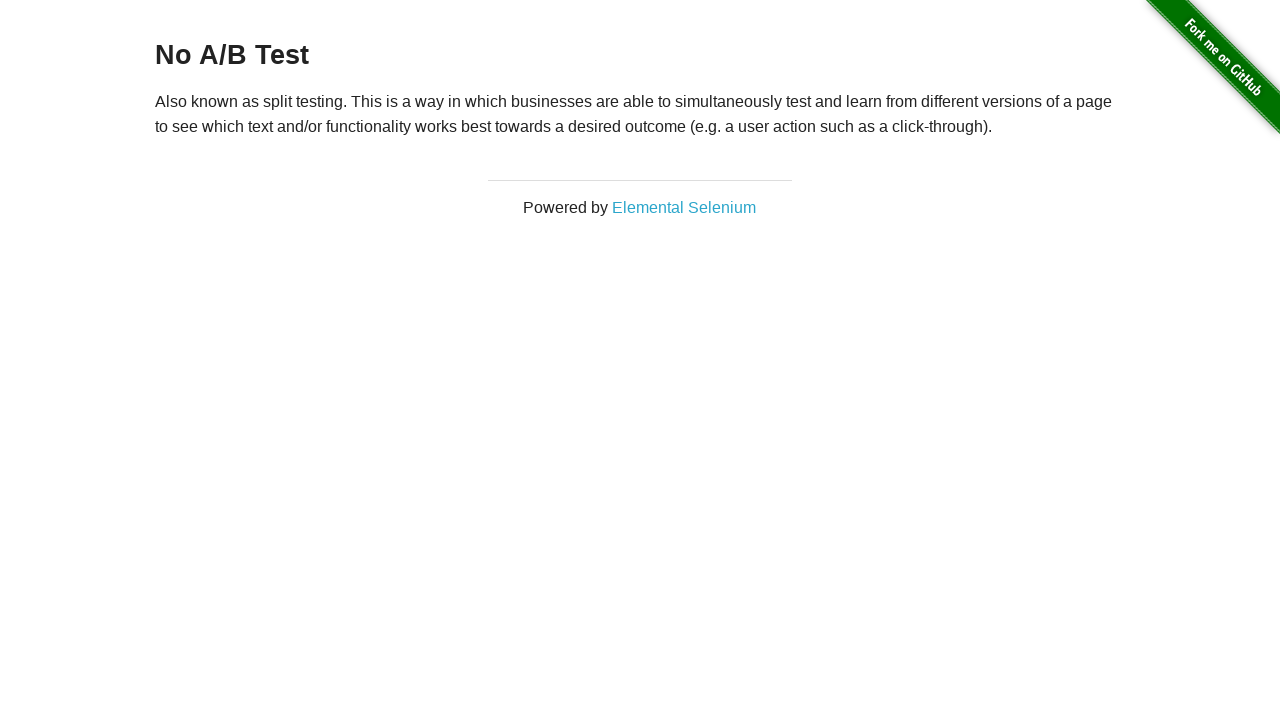

Waited for h3 heading after page reload
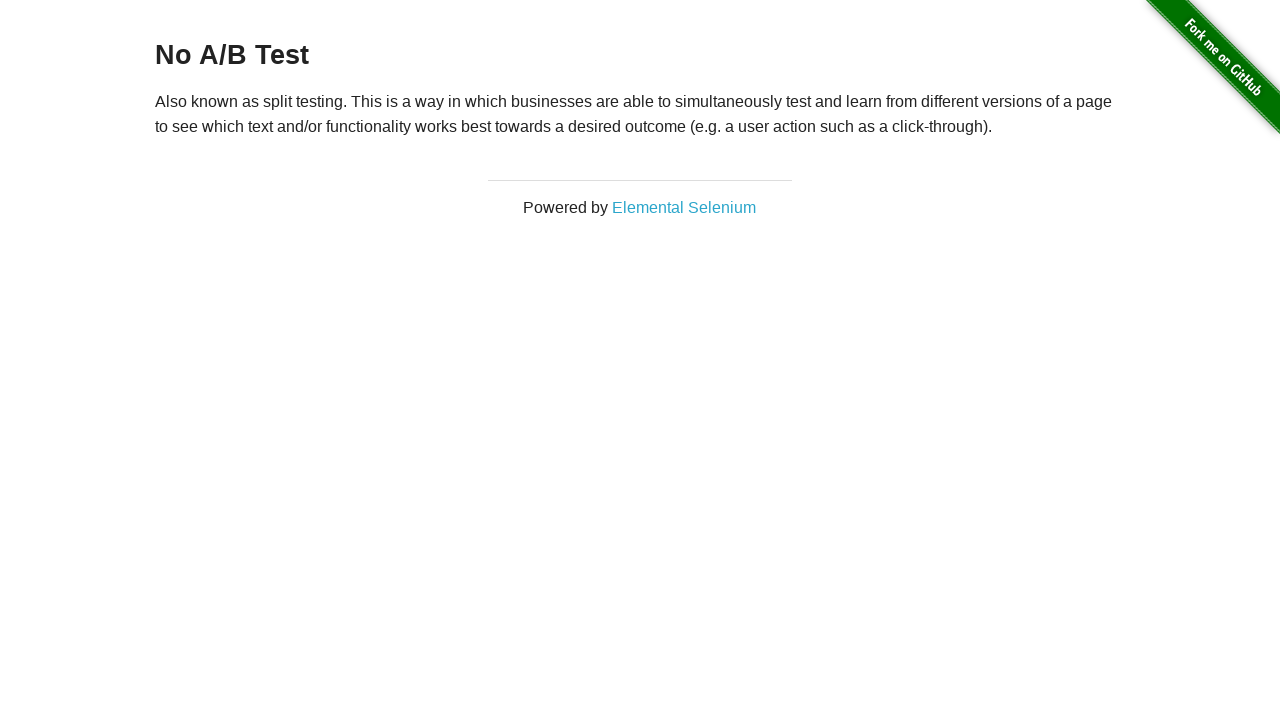

Retrieved heading text after opt-out: No A/B Test
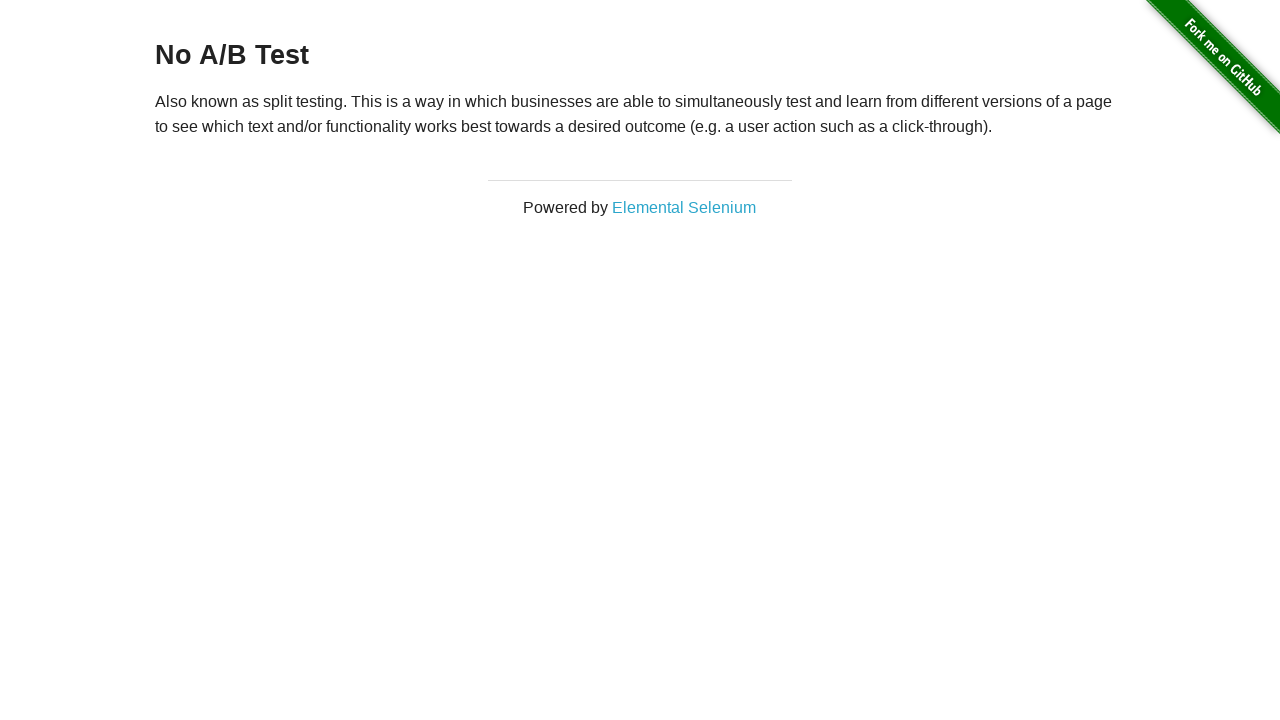

Verified page shows No A/B Test heading after opt-out cookie applied
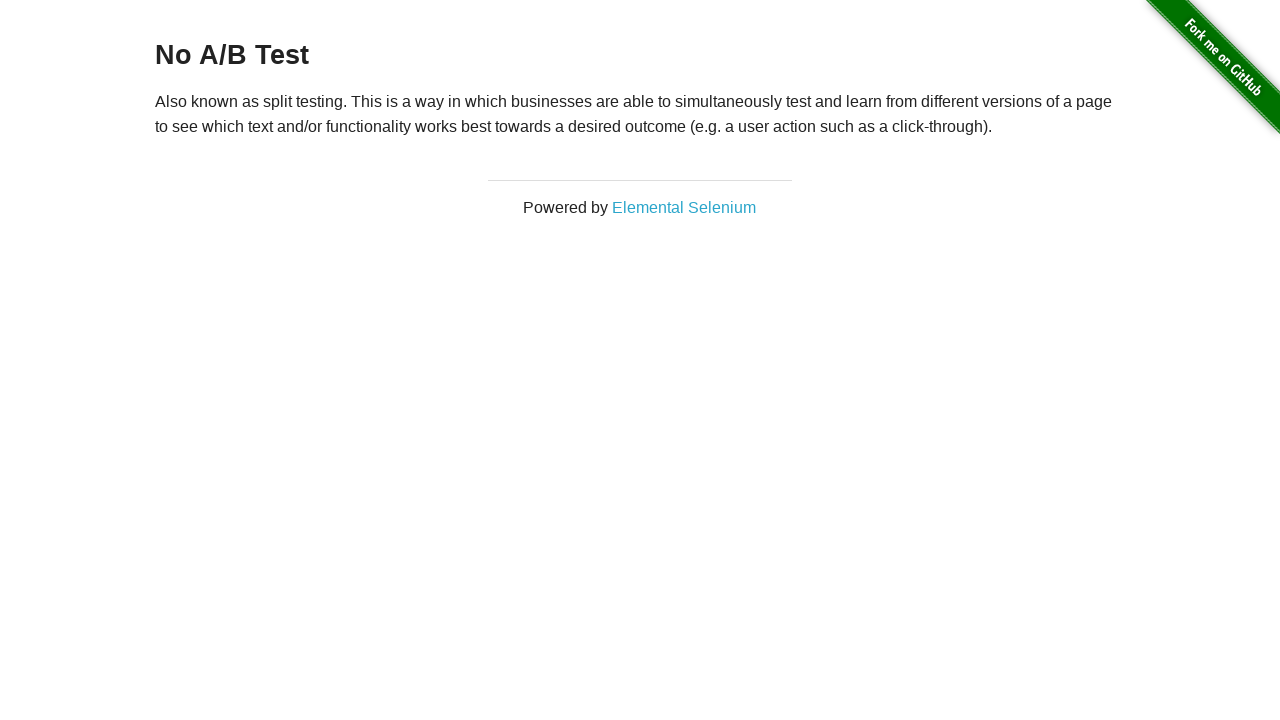

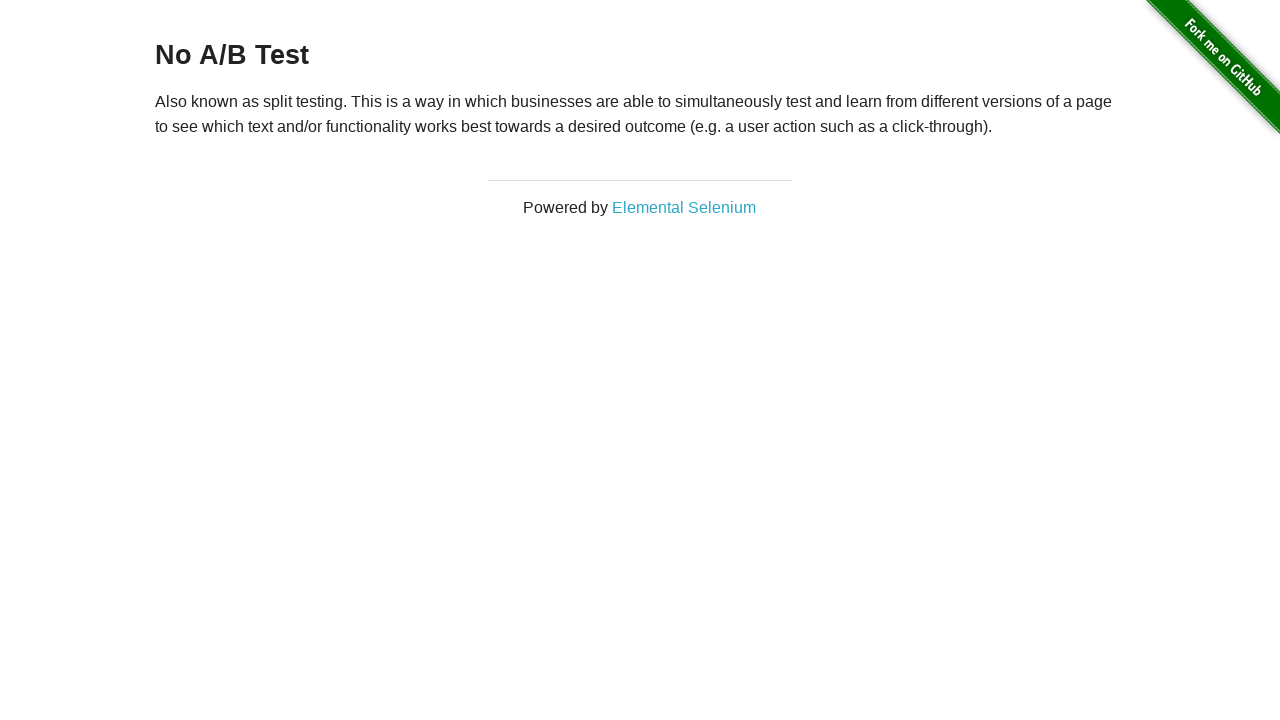